Tests dynamic loading by clicking start button and waiting for the hello text element to appear

Starting URL: https://automationfc.github.io/dynamic-loading/

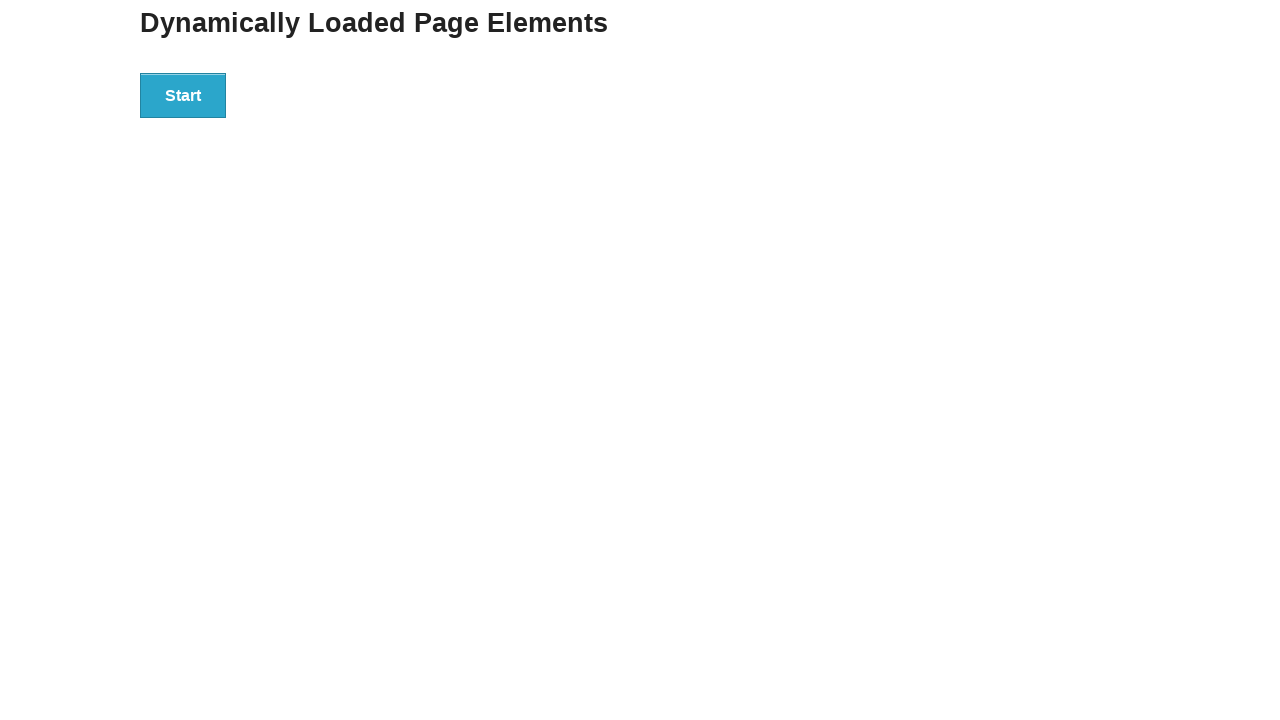

Navigated to dynamic loading test page
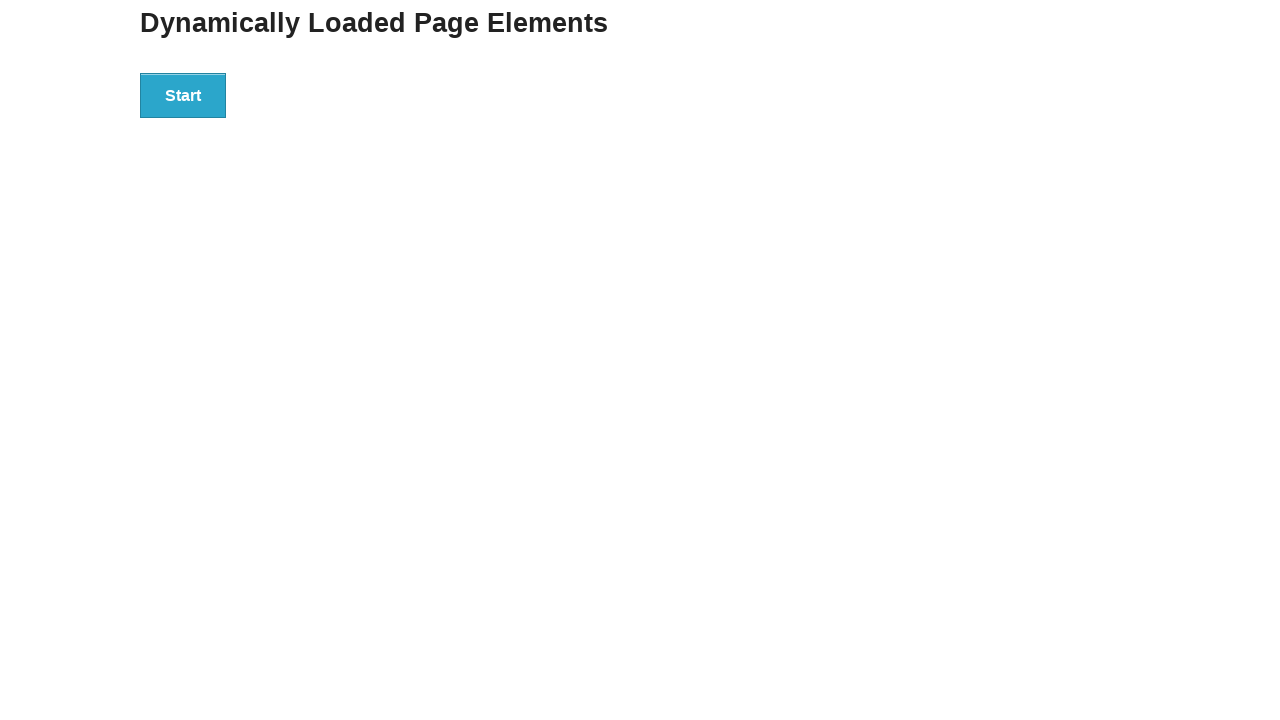

Clicked the start button to initiate dynamic loading at (183, 95) on div#start button
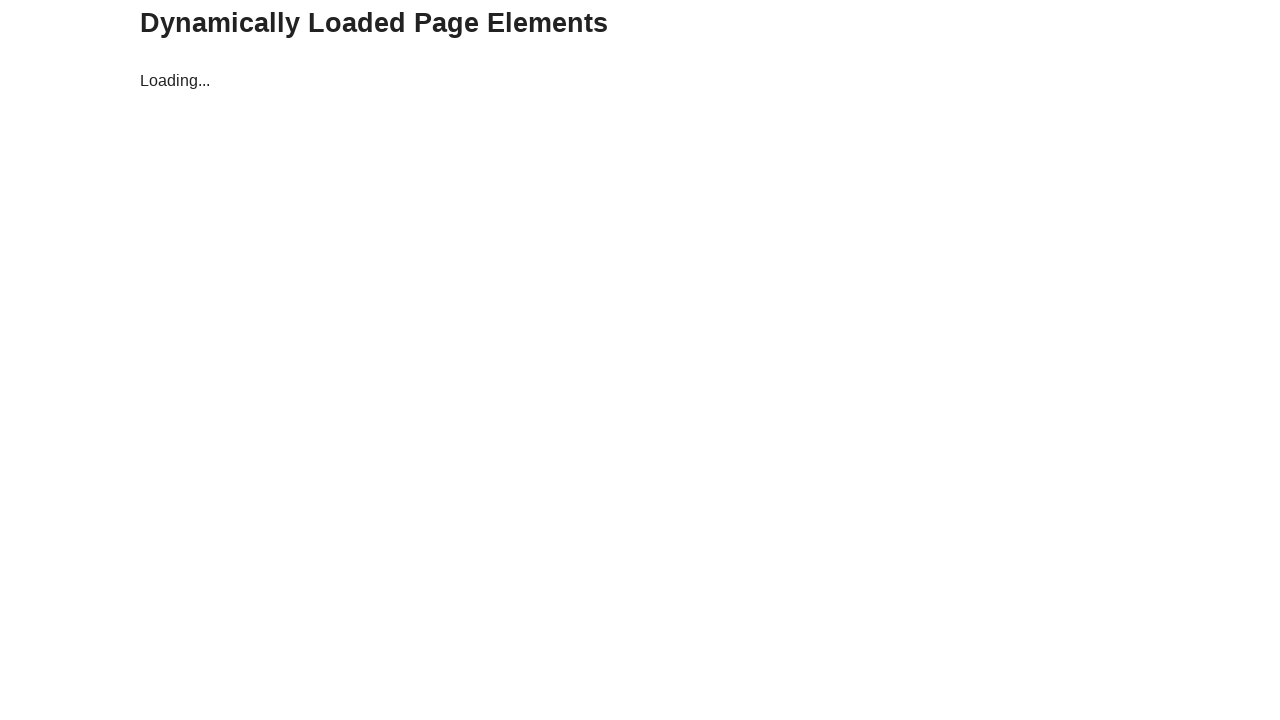

Hello text element appeared after dynamic loading completed
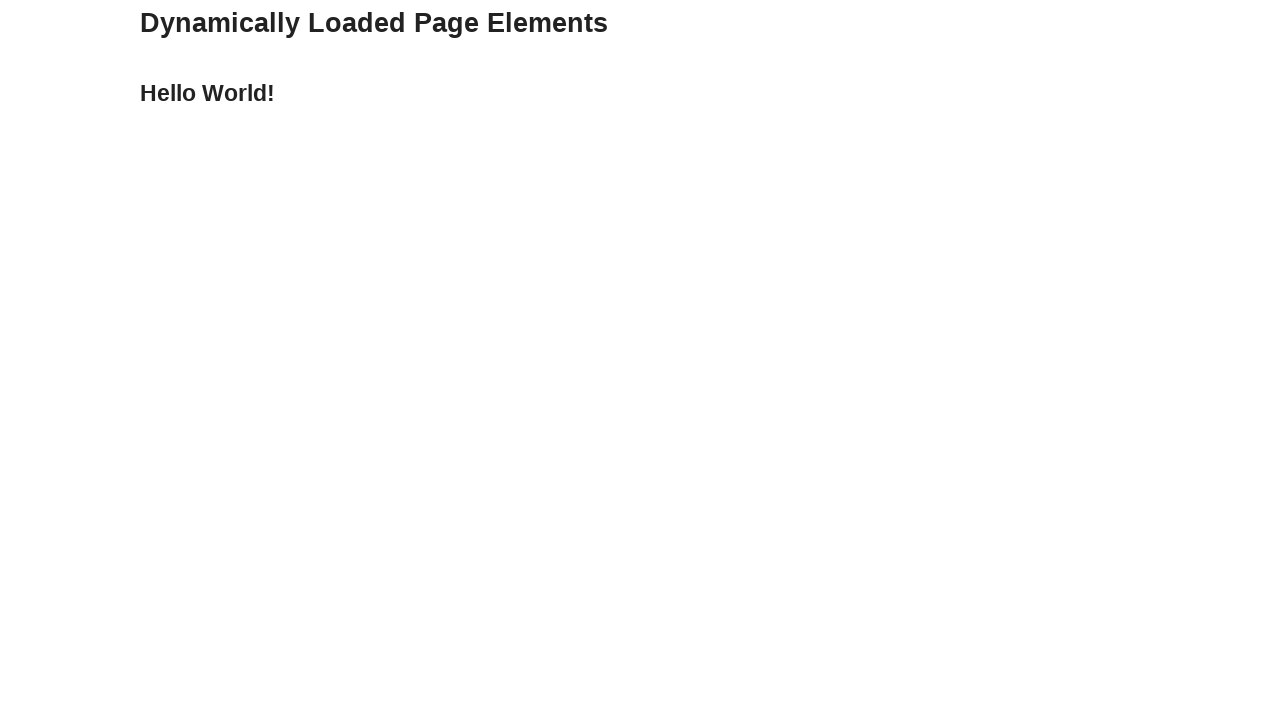

Retrieved hello text content from loaded element
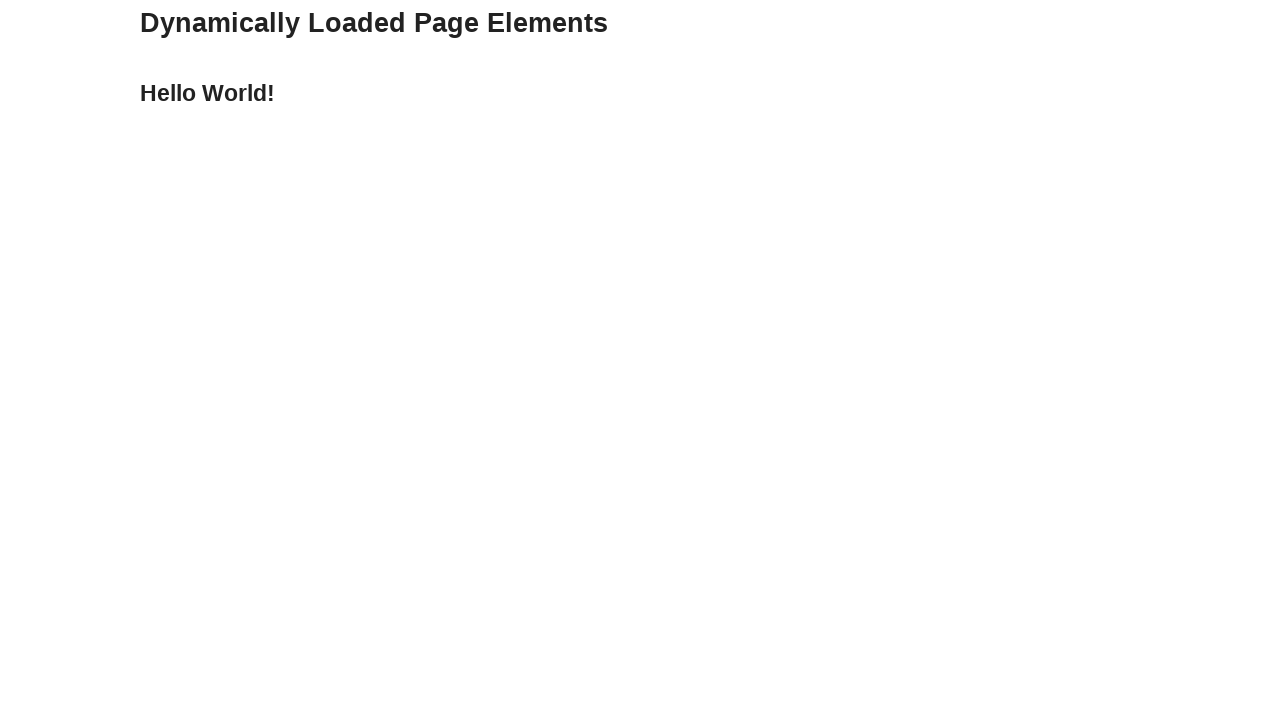

Verified hello text content matches 'Hello World!'
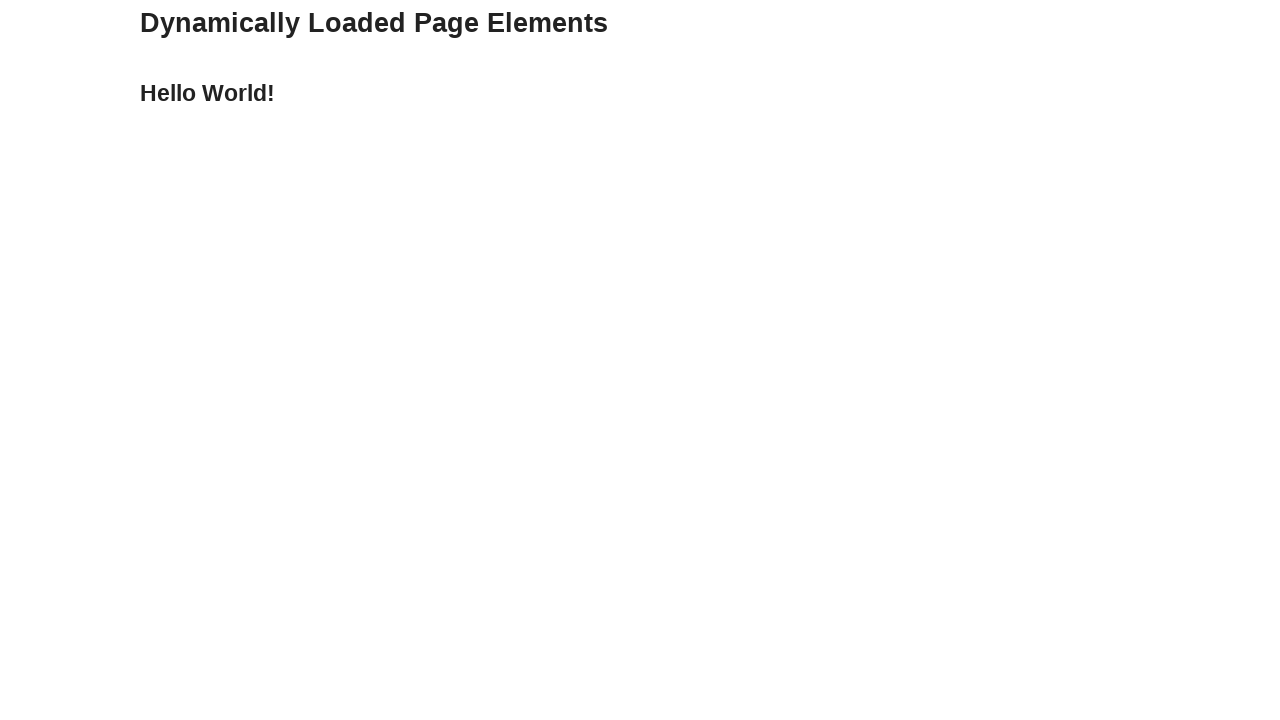

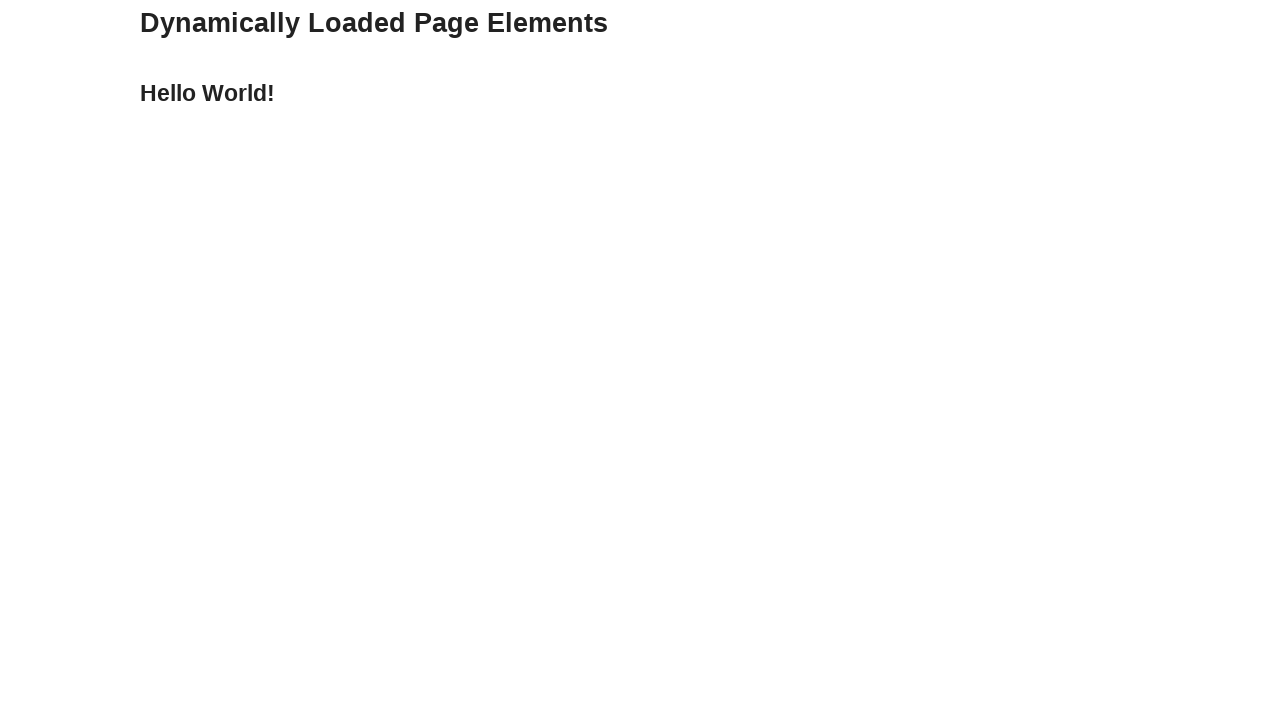